Tests drag and drop functionality by switching to an iframe and dragging an element to a drop zone on the jQuery UI demo page.

Starting URL: https://jqueryui.com/droppable/

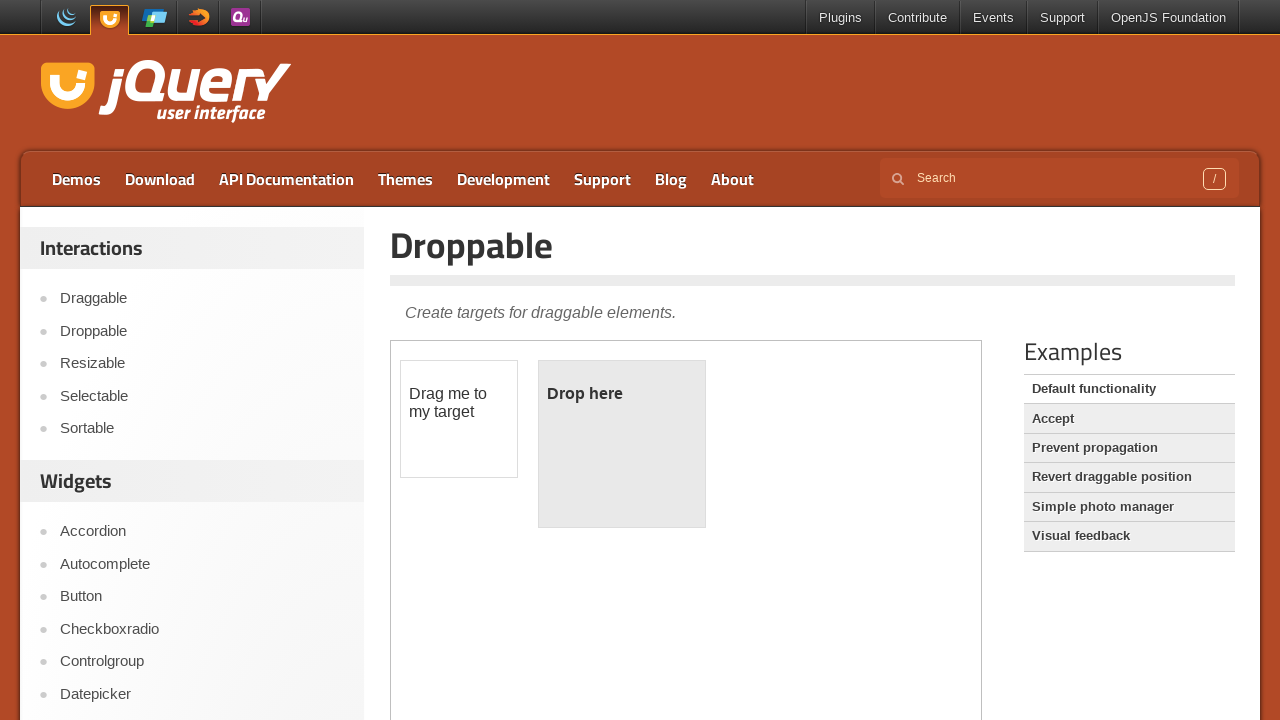

Located the demo iframe on the jQuery UI droppable page
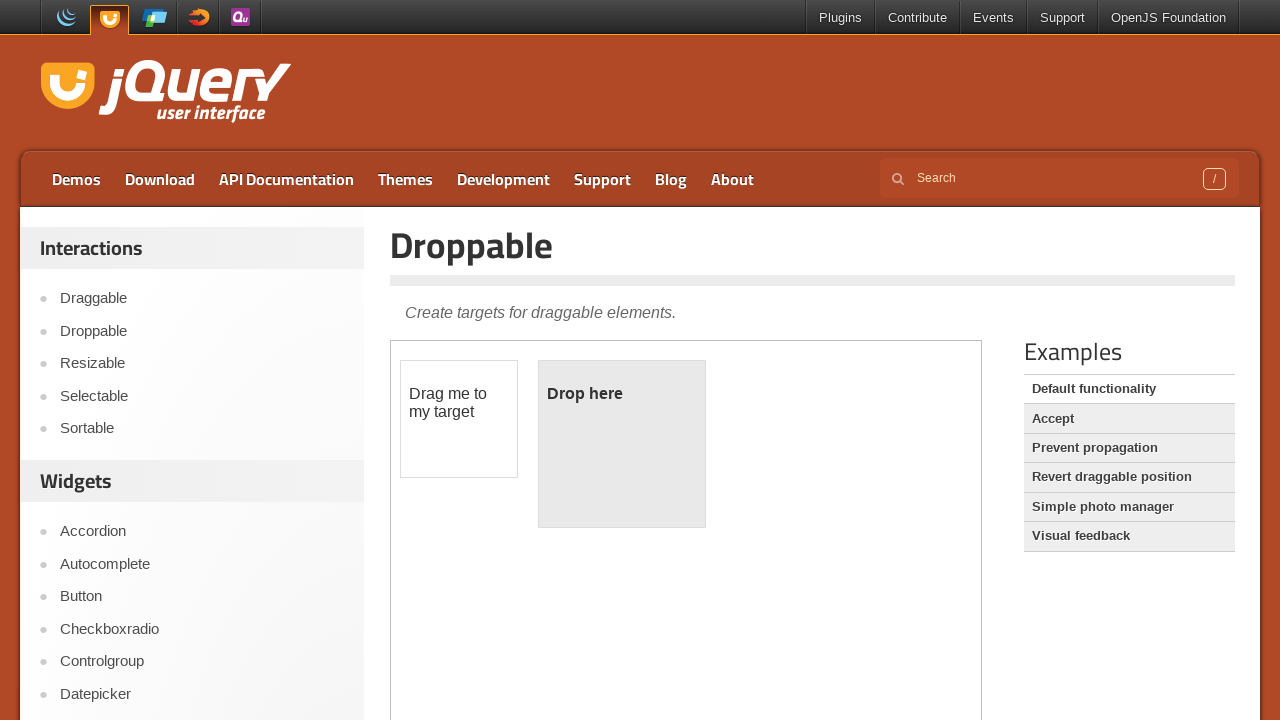

Located the draggable element within the iframe
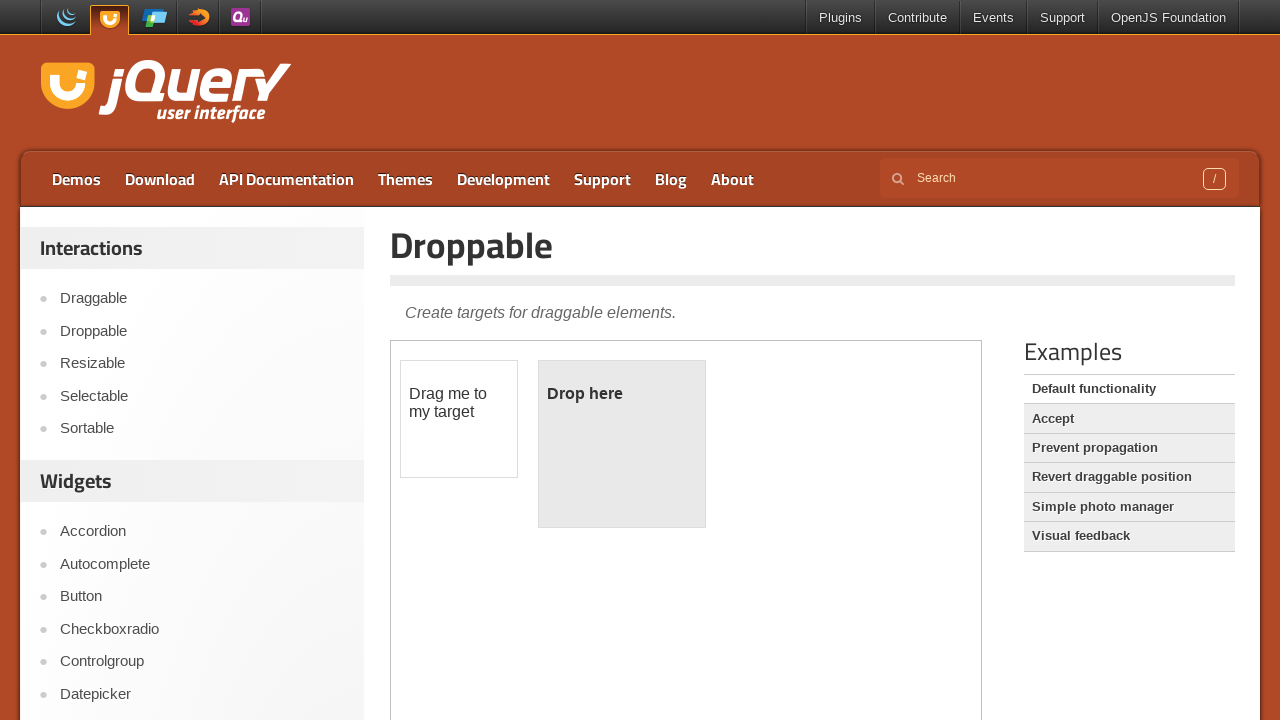

Located the drop zone within the iframe
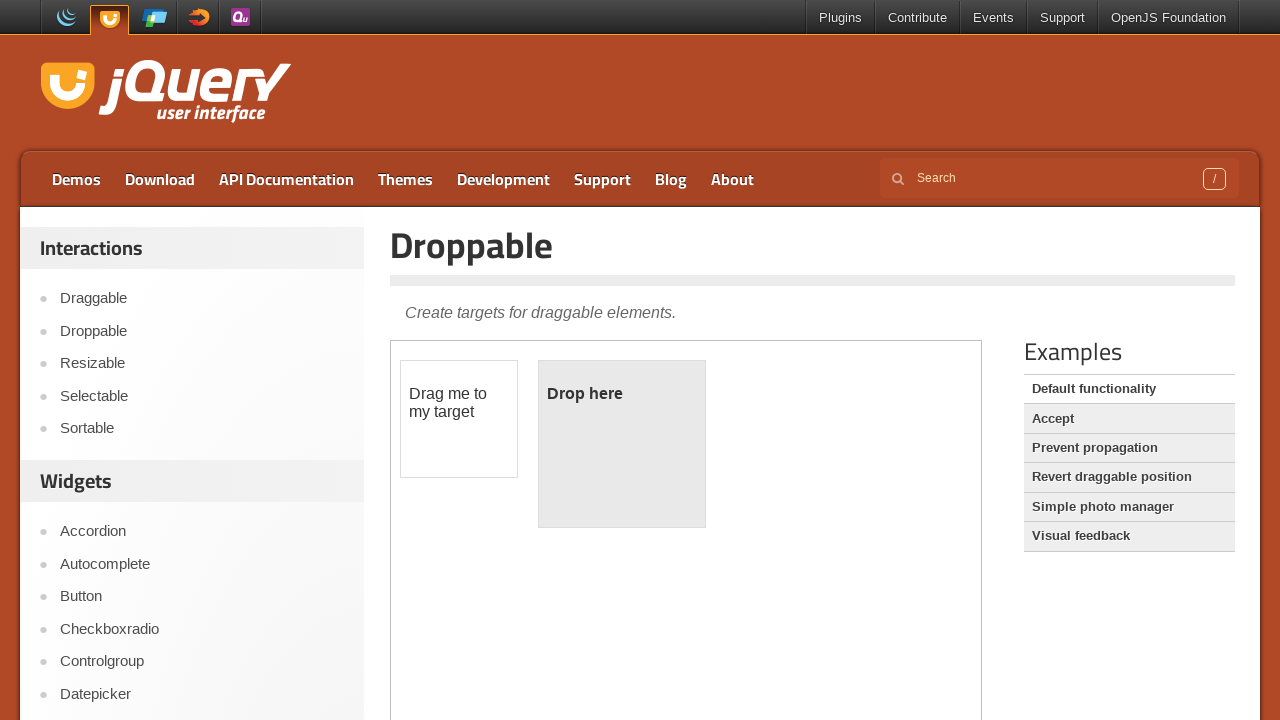

Dragged the draggable element to the drop zone at (622, 444)
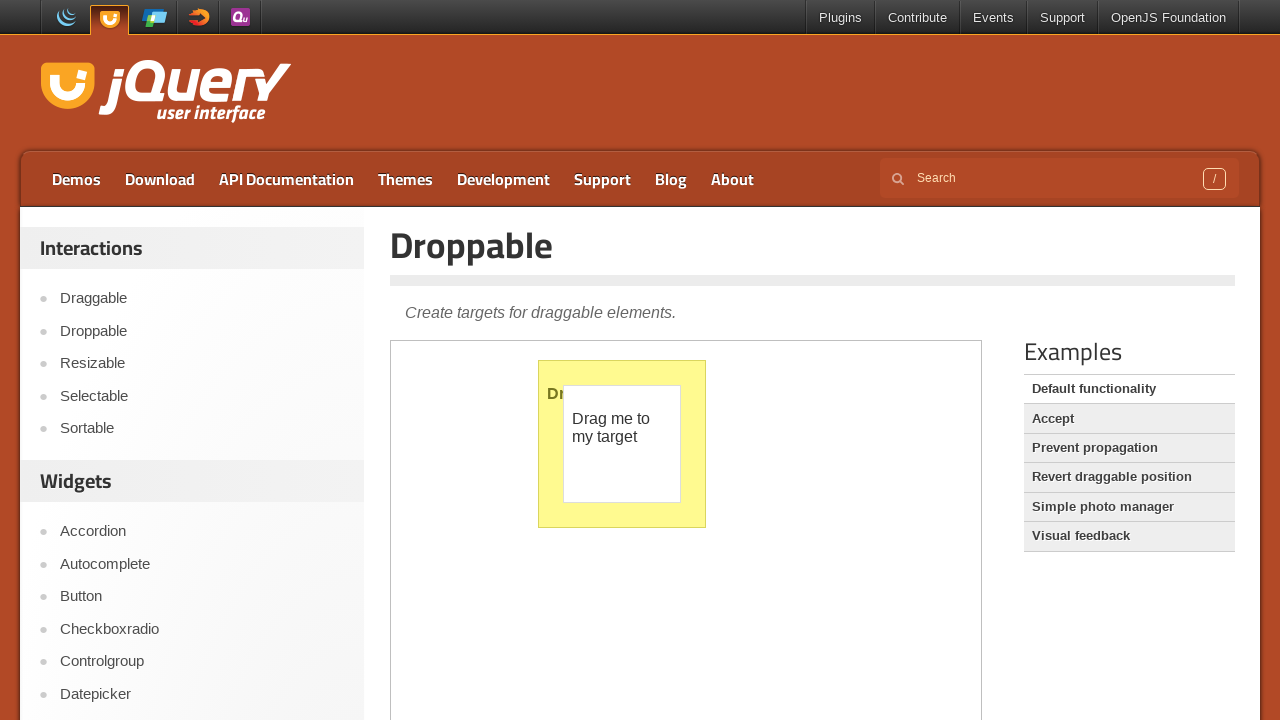

Verified the drop was successful - drop zone now displays 'Dropped!'
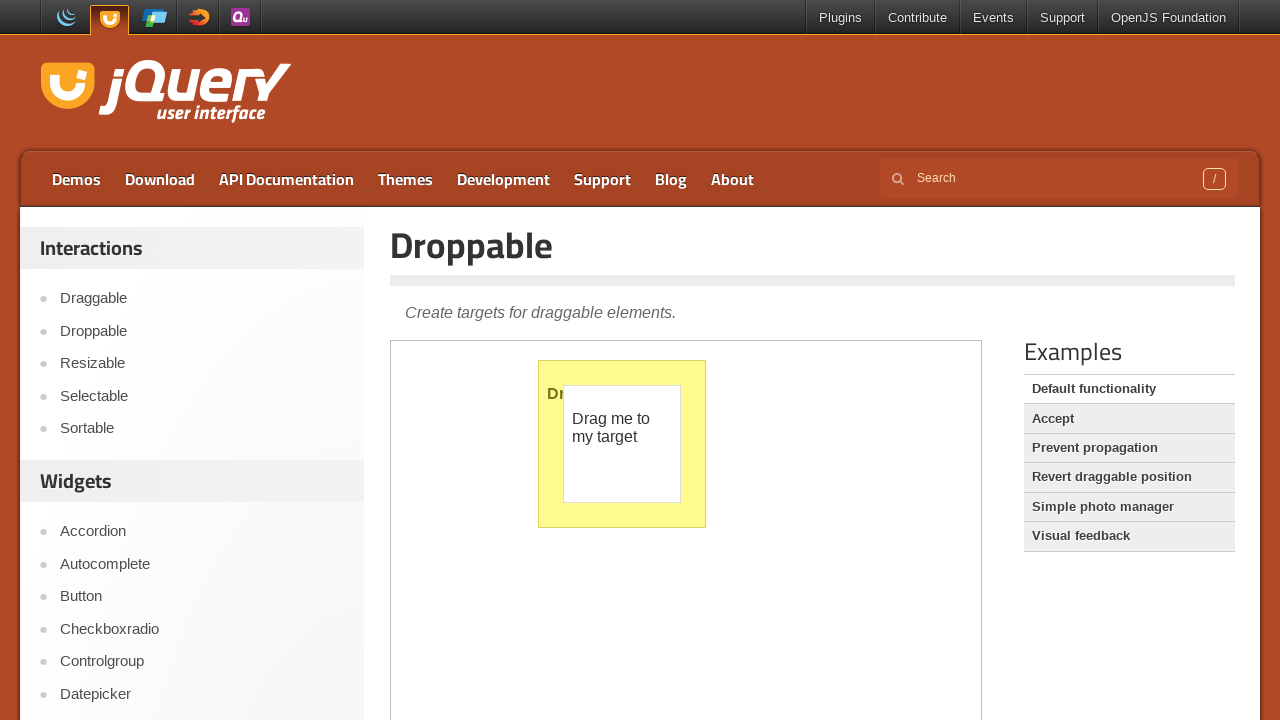

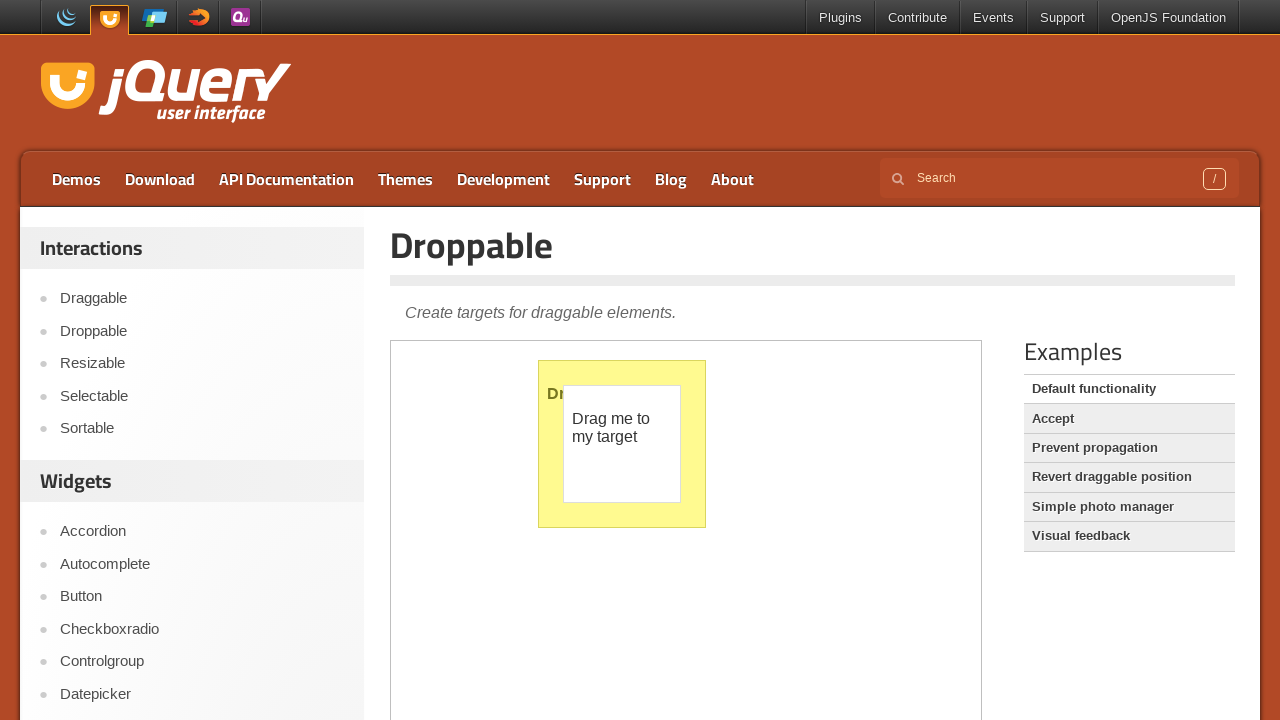